Tests clear button functionality by performing a calculation and then clearing the result

Starting URL: https://testsheepnz.github.io/BasicCalculator.html

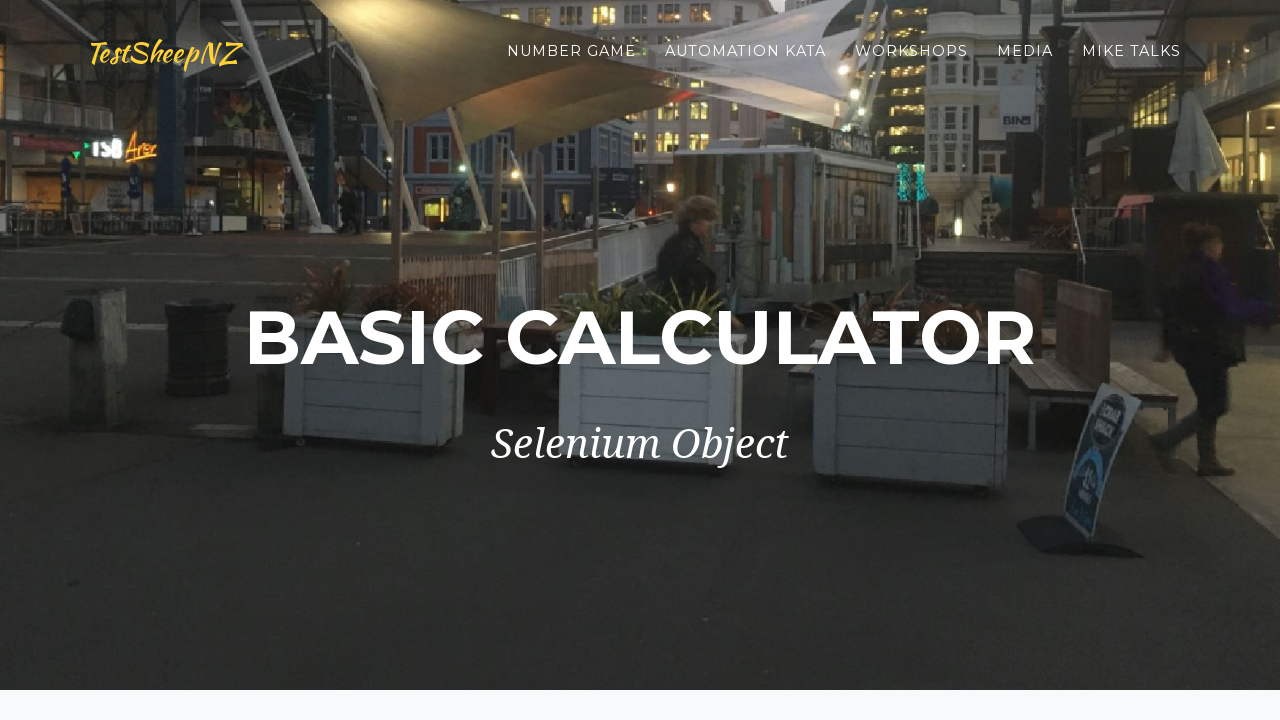

Selected build version 4 on #selectBuild
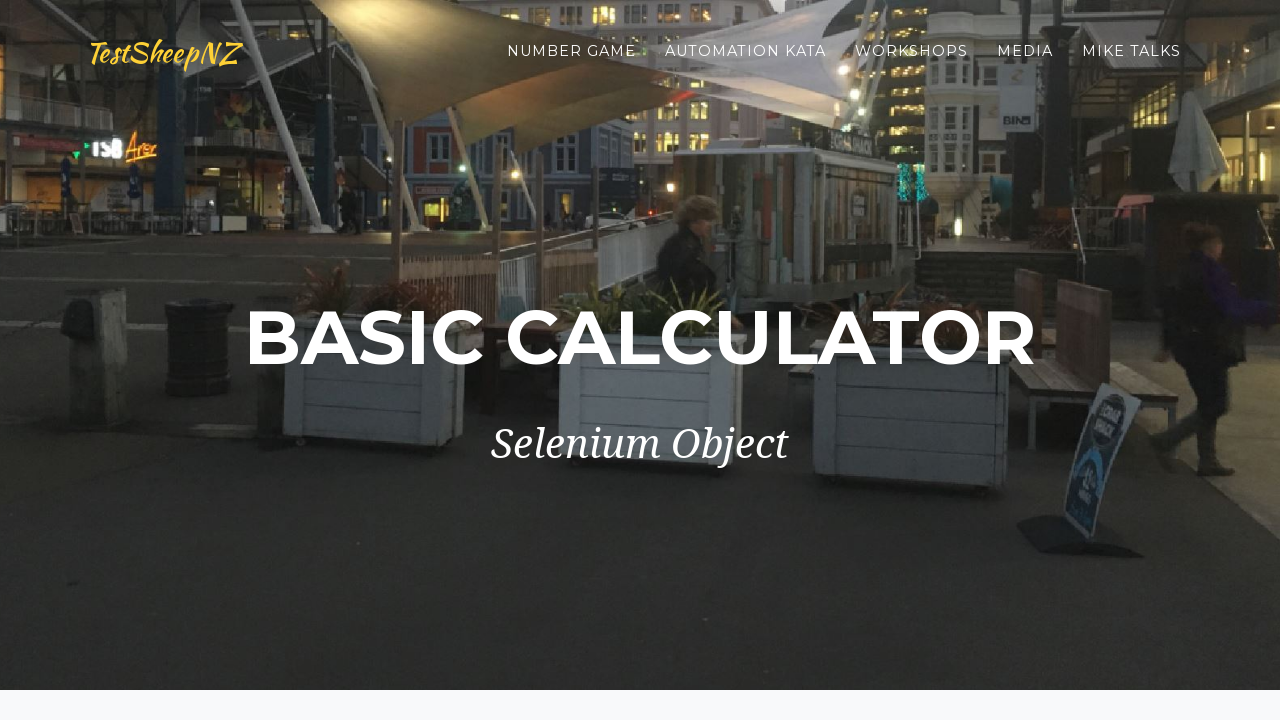

Filled first number field with '10' on #number1Field
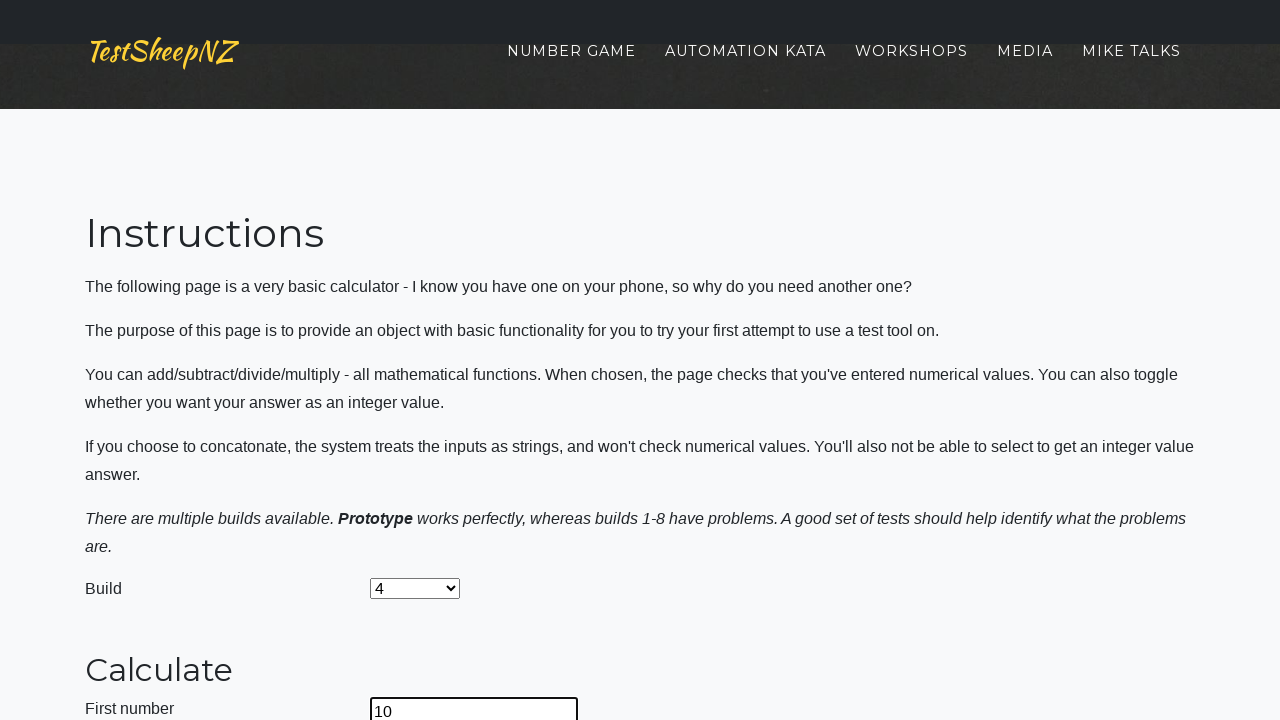

Filled second number field with '5' on #number2Field
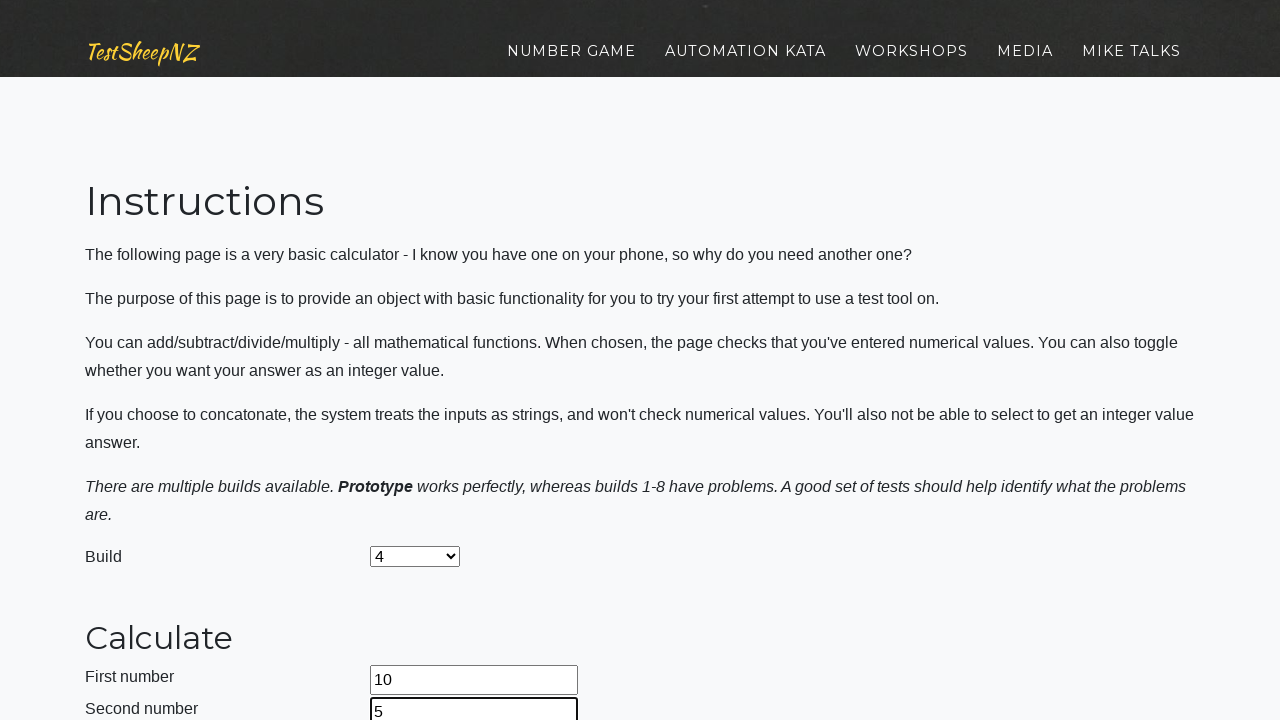

Selected 'Concatenate' operation on #selectOperationDropdown
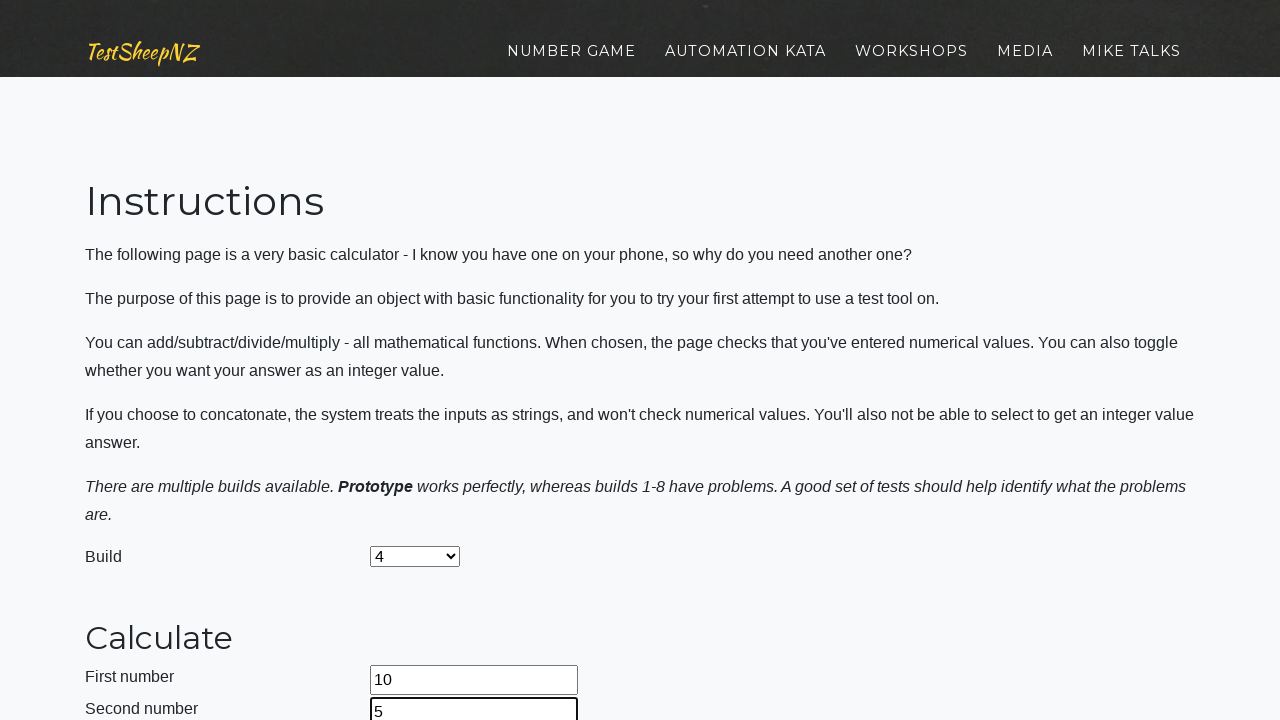

Clicked calculate button to perform concatenation at (422, 383) on #calculateButton
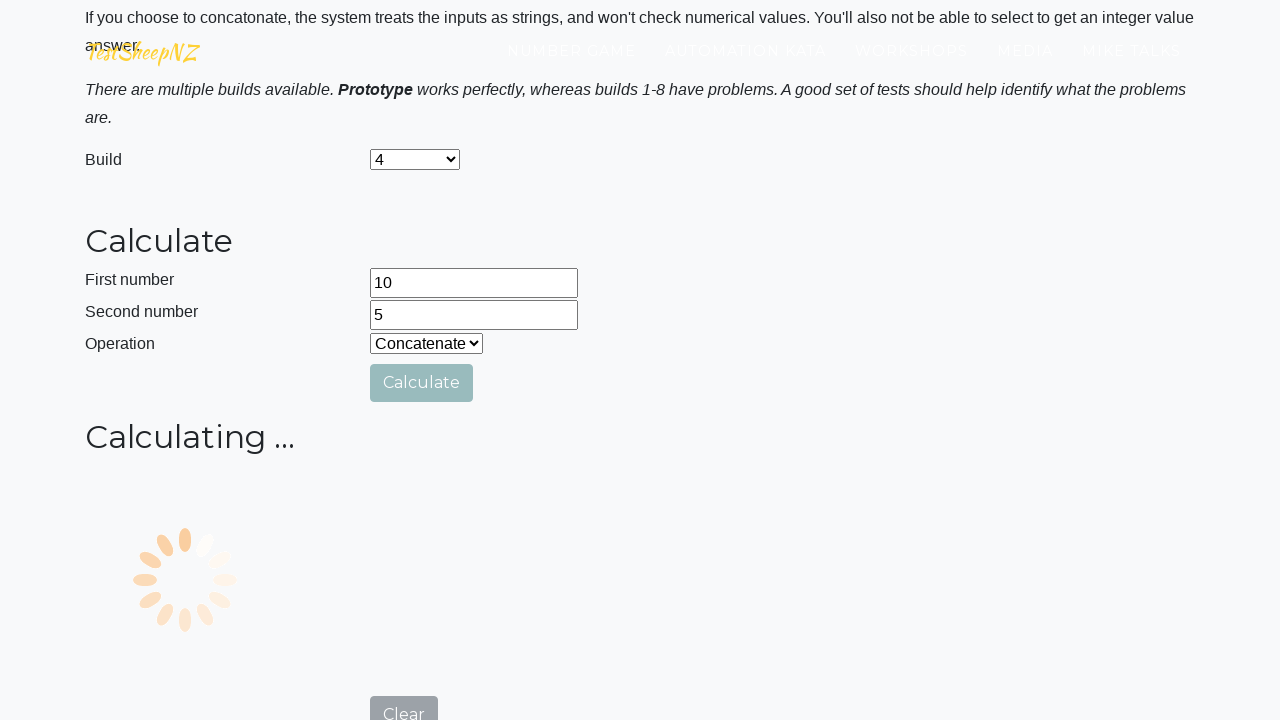

Clicked clear button to clear the result at (404, 485) on #clearButton
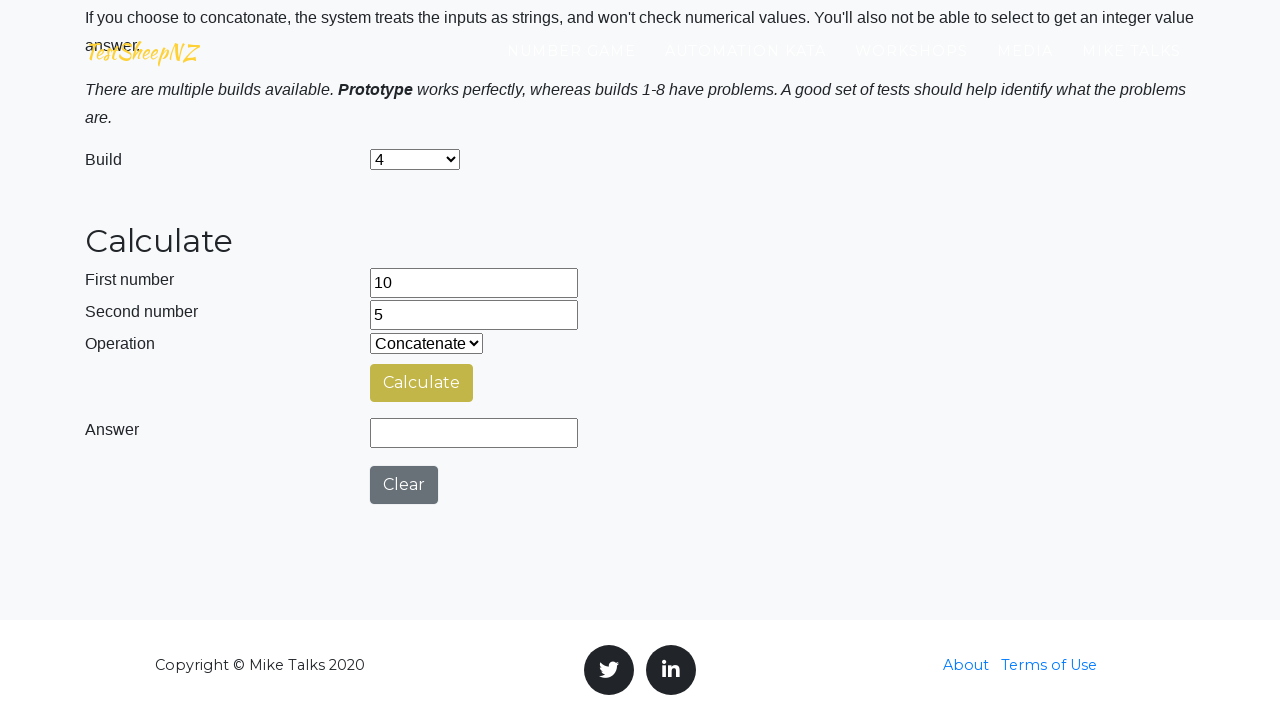

Verified answer field is present after clearing
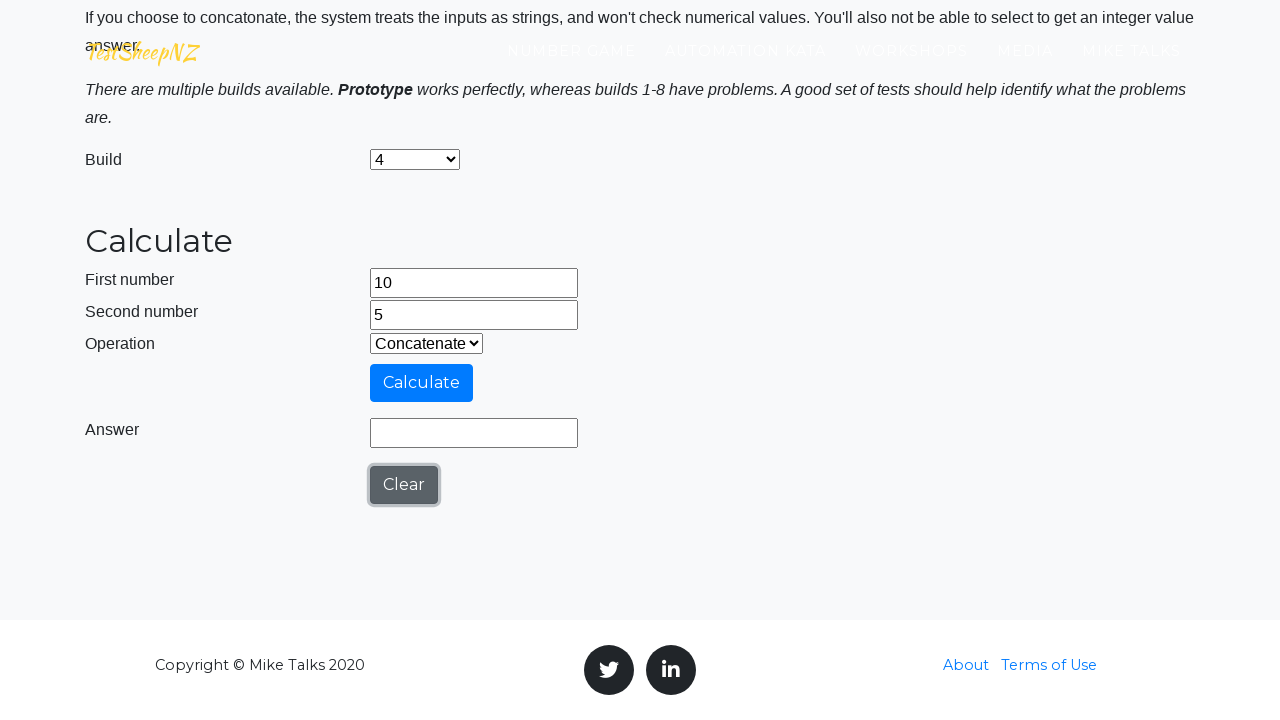

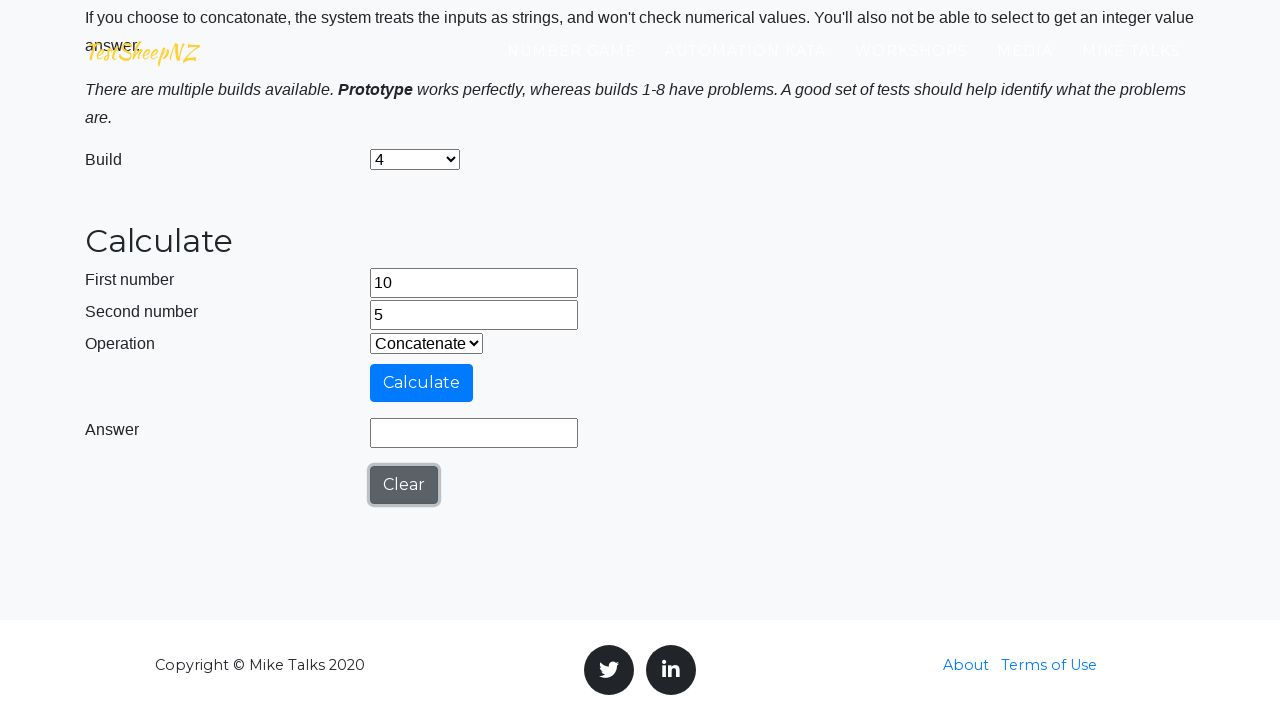